Tests adding multiple specific products (Brocolli, Cucumber, Beetroot) to a shopping cart on an e-commerce practice site, then proceeds to checkout and applies a promo code.

Starting URL: https://rahulshettyacademy.com/seleniumPractise/#/

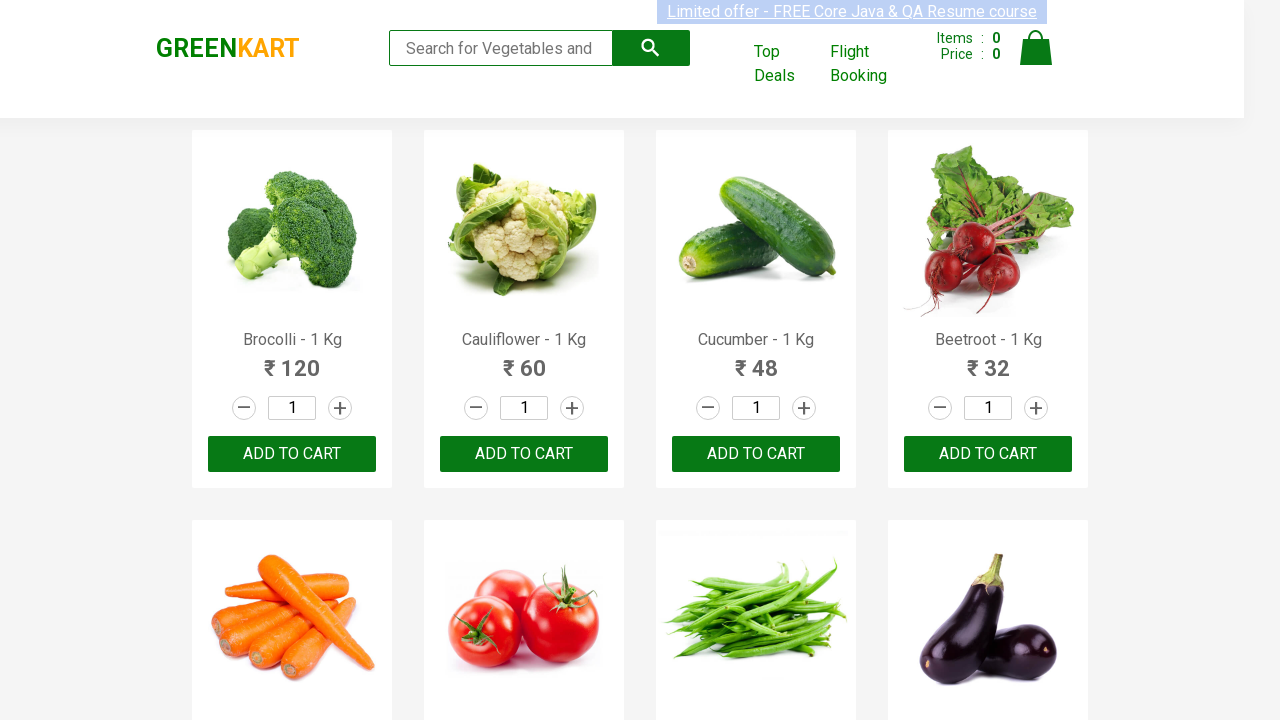

Waited for products to load on the e-commerce site
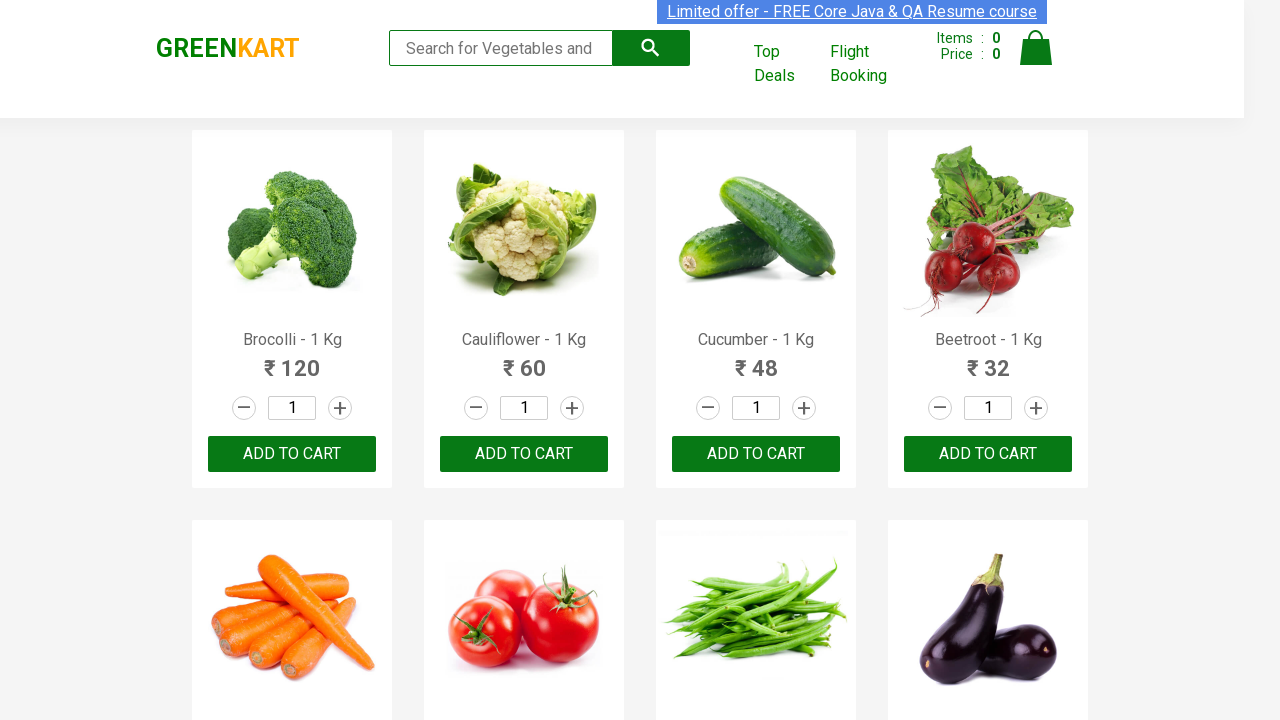

Retrieved all product elements from the page
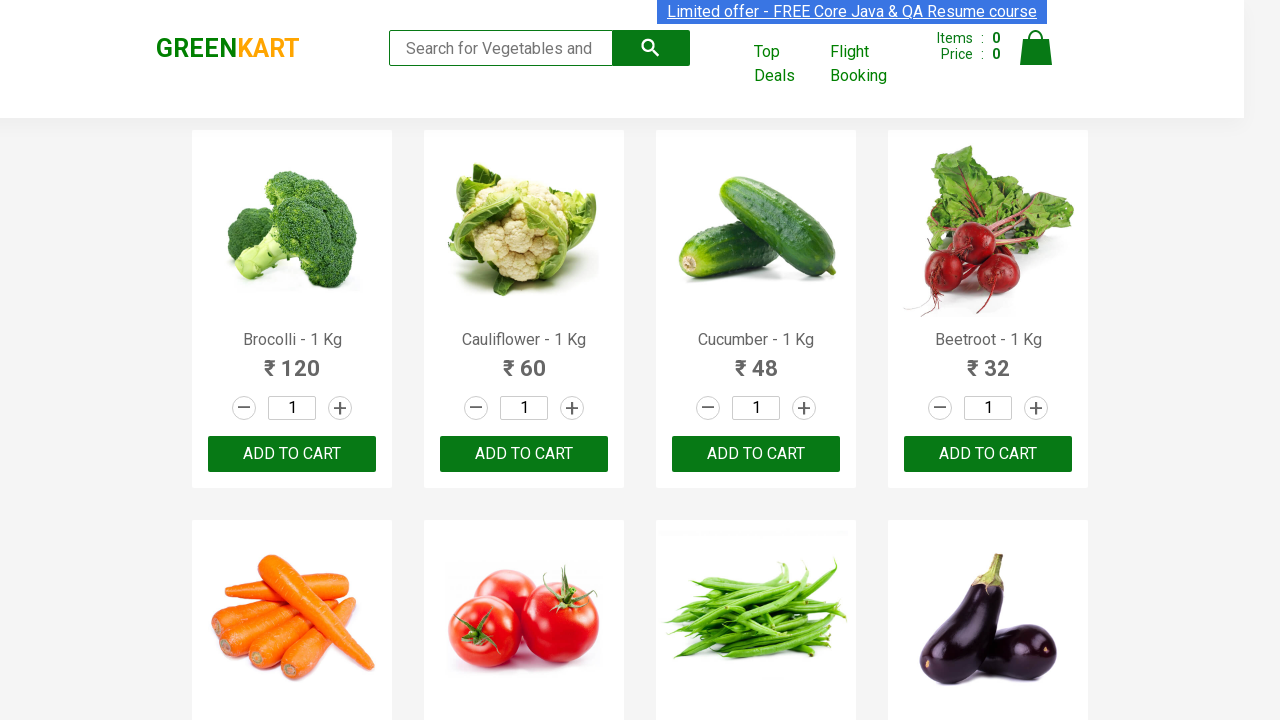

Clicked ADD TO CART button for Brocolli at (292, 454) on xpath=//button[text()='ADD TO CART'] >> nth=0
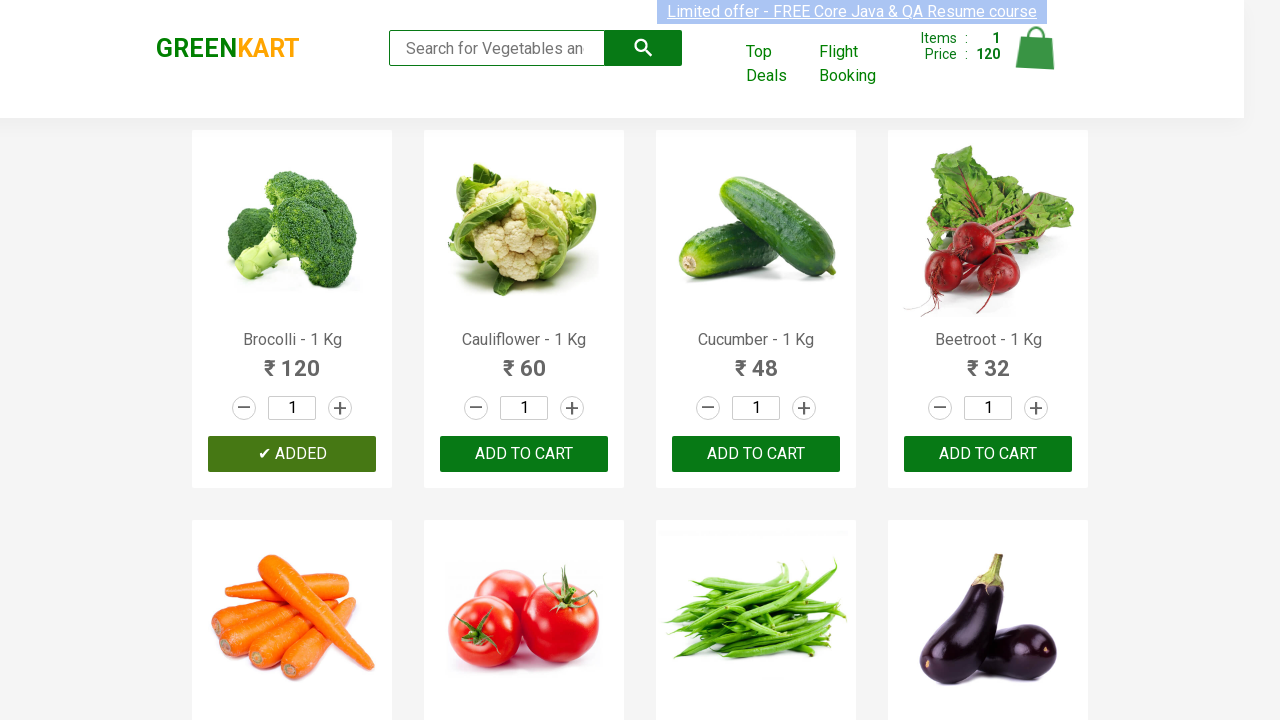

Waited for cart to update after adding Brocolli
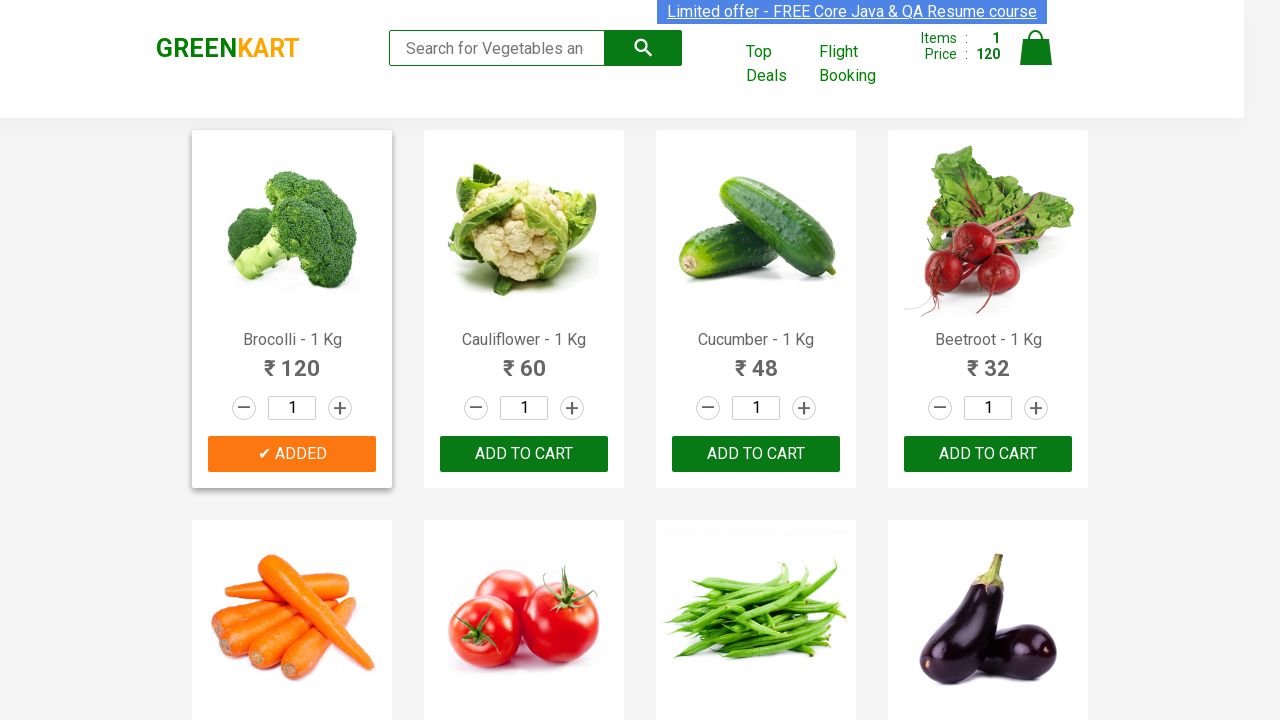

Clicked ADD TO CART button for Cucumber at (988, 454) on xpath=//button[text()='ADD TO CART'] >> nth=2
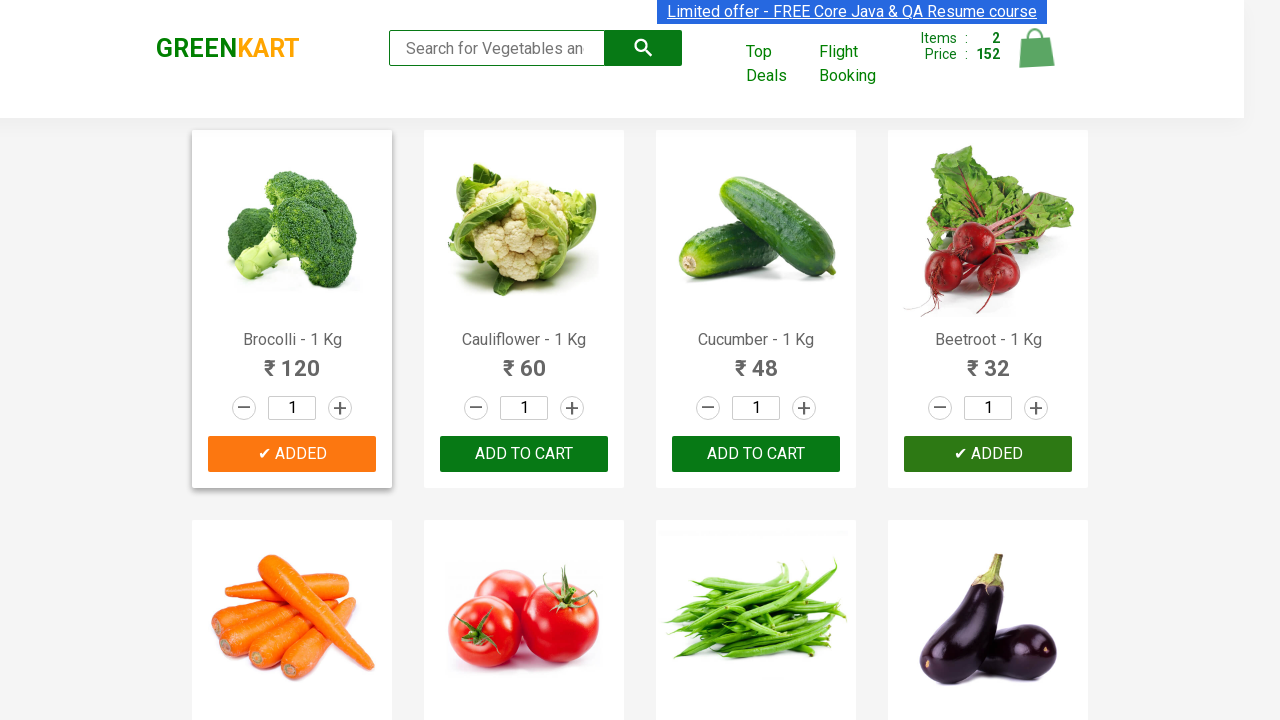

Waited for cart to update after adding Cucumber
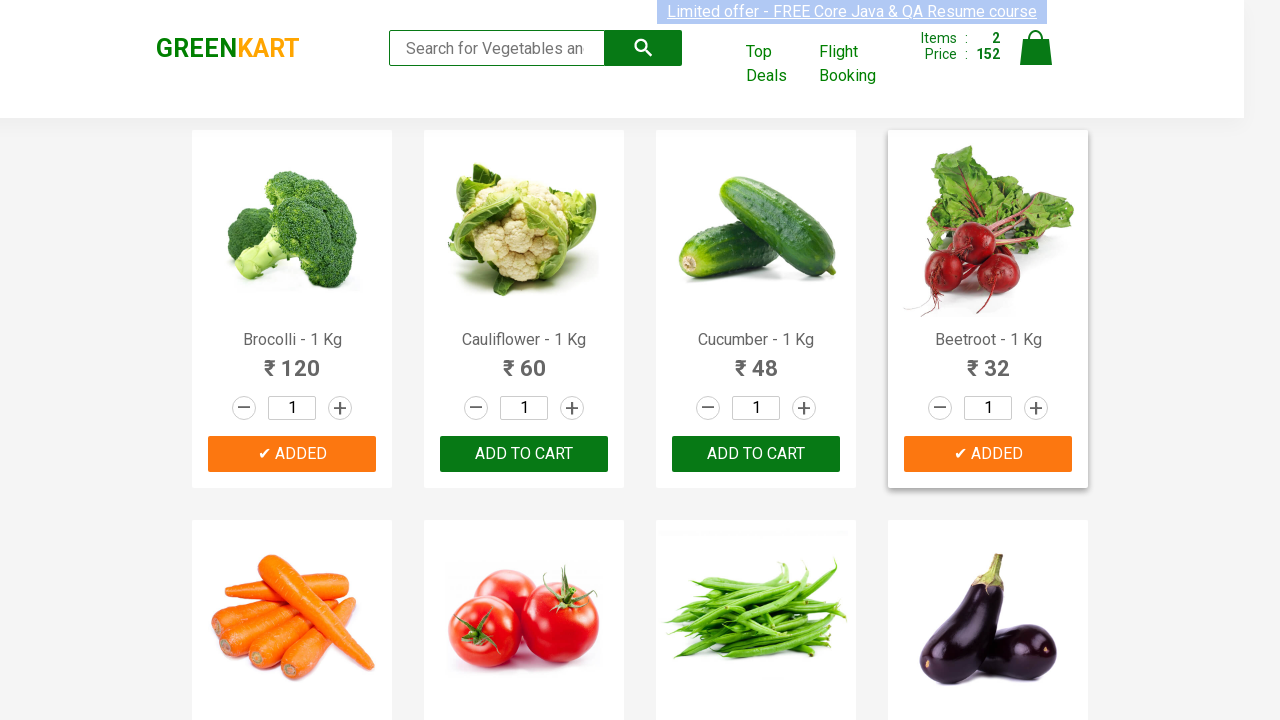

Clicked ADD TO CART button for Beetroot at (524, 360) on xpath=//button[text()='ADD TO CART'] >> nth=3
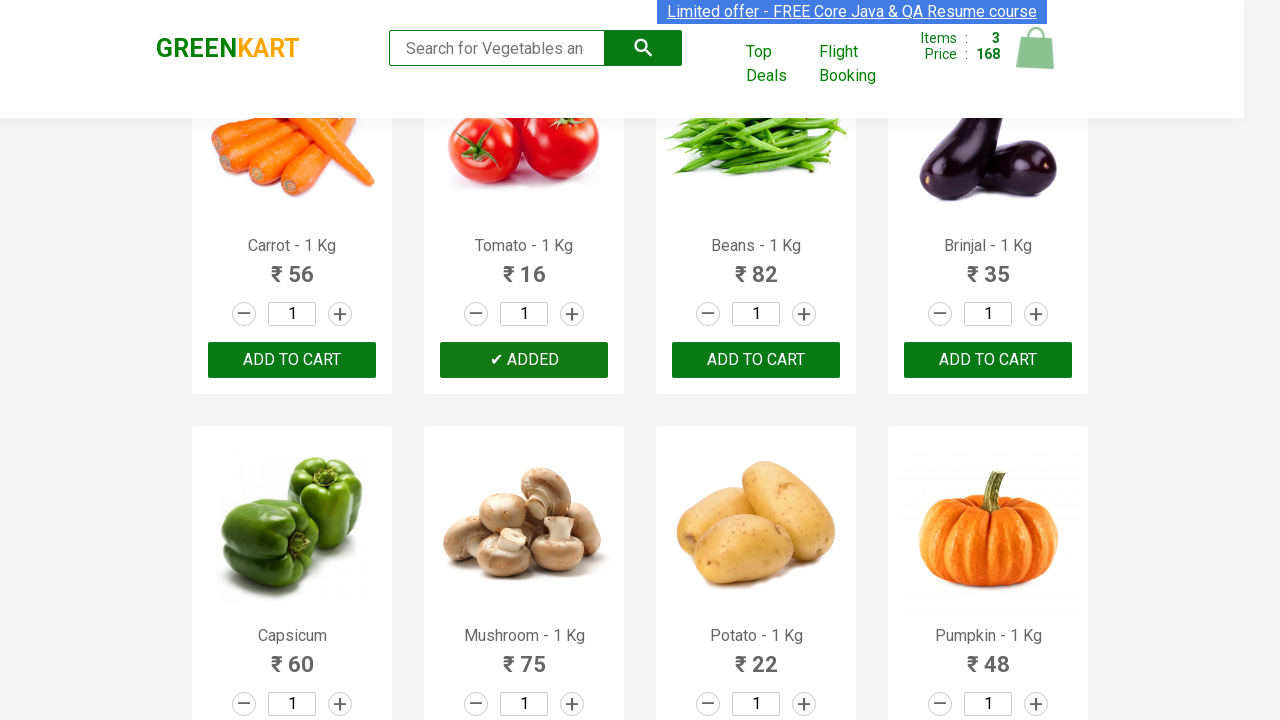

Waited for cart to update after adding Beetroot
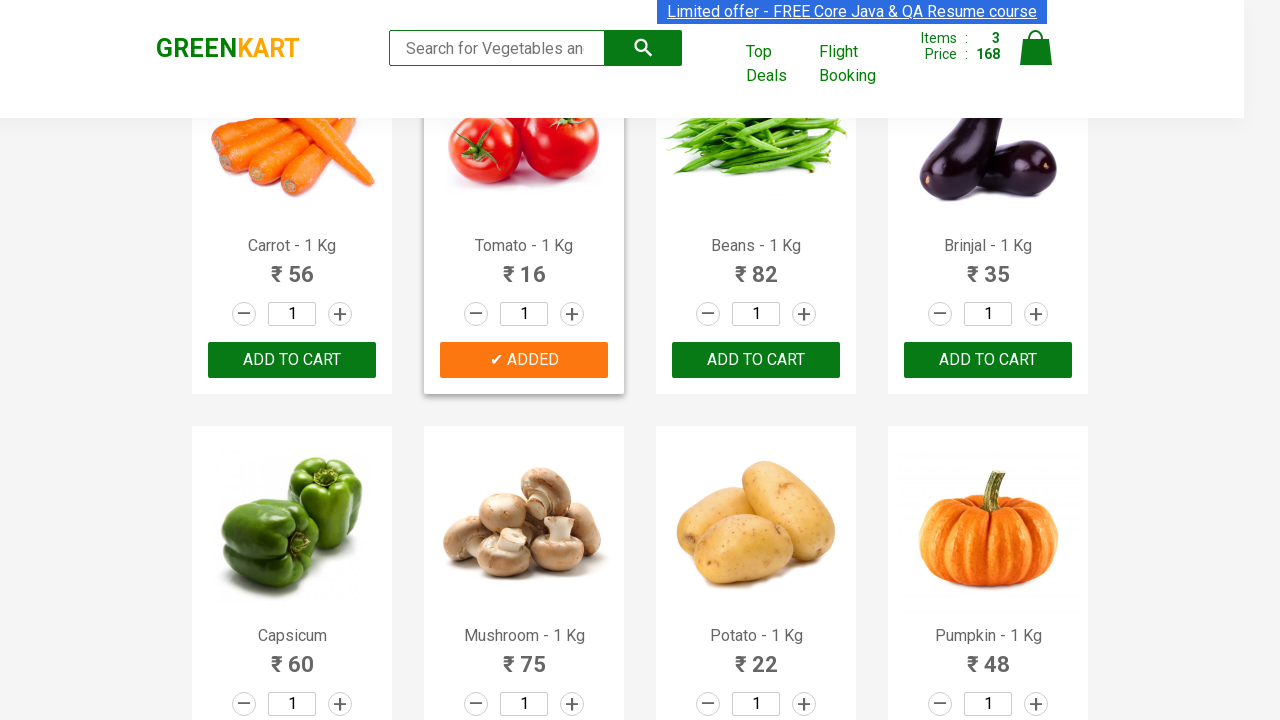

Clicked on the shopping cart icon to view cart at (1036, 48) on img[alt='Cart']
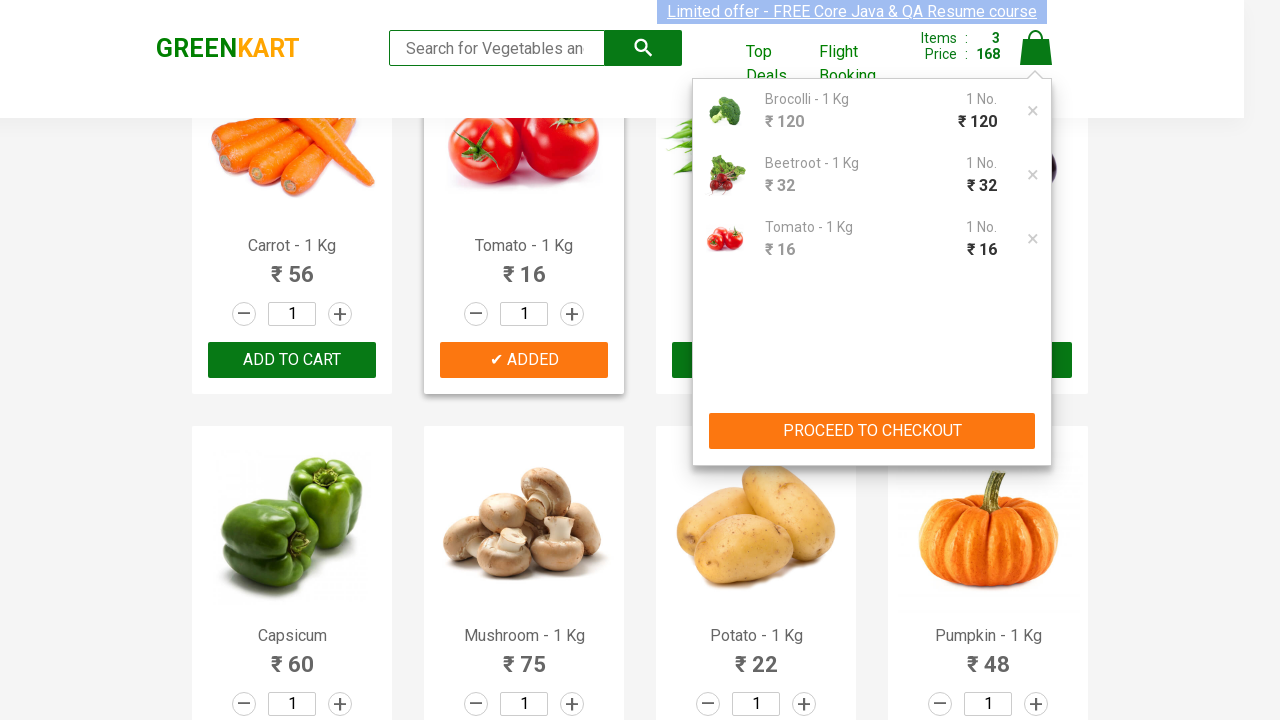

Clicked PROCEED TO CHECKOUT button at (872, 431) on xpath=//button[contains(text(),'PROCEED TO CHECKOUT')]
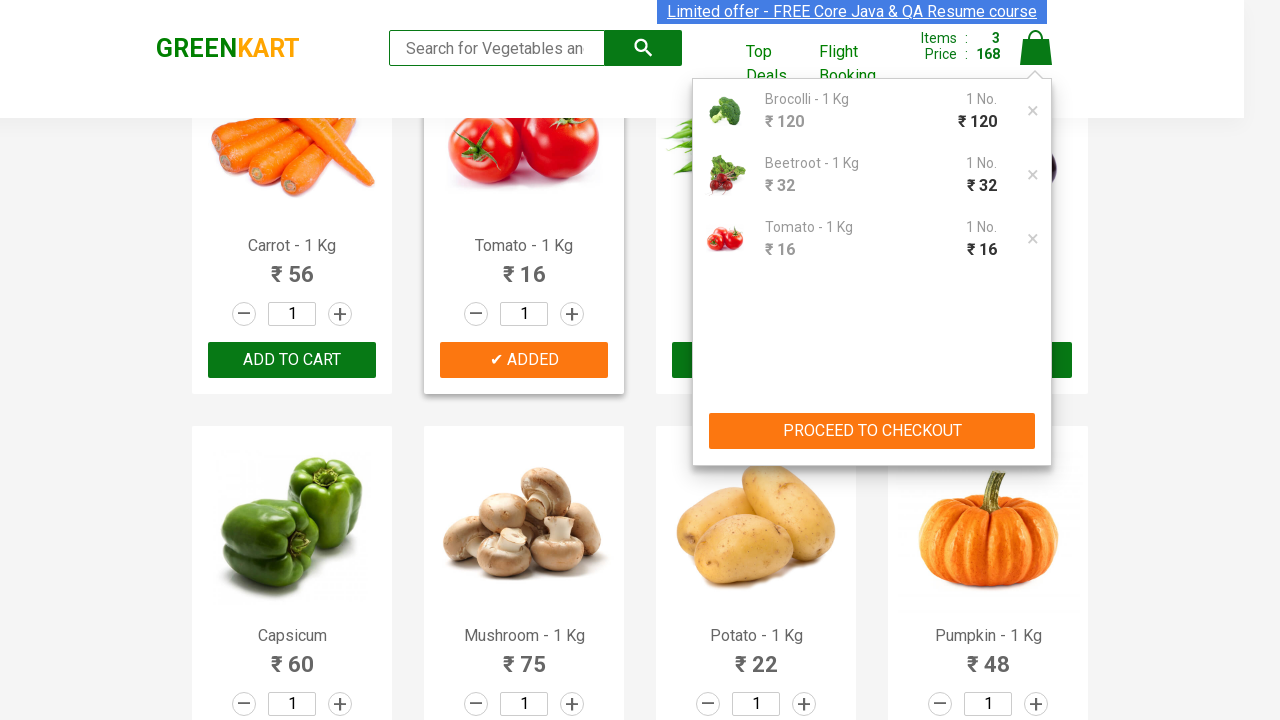

Waited for promo code input field to be visible on checkout page
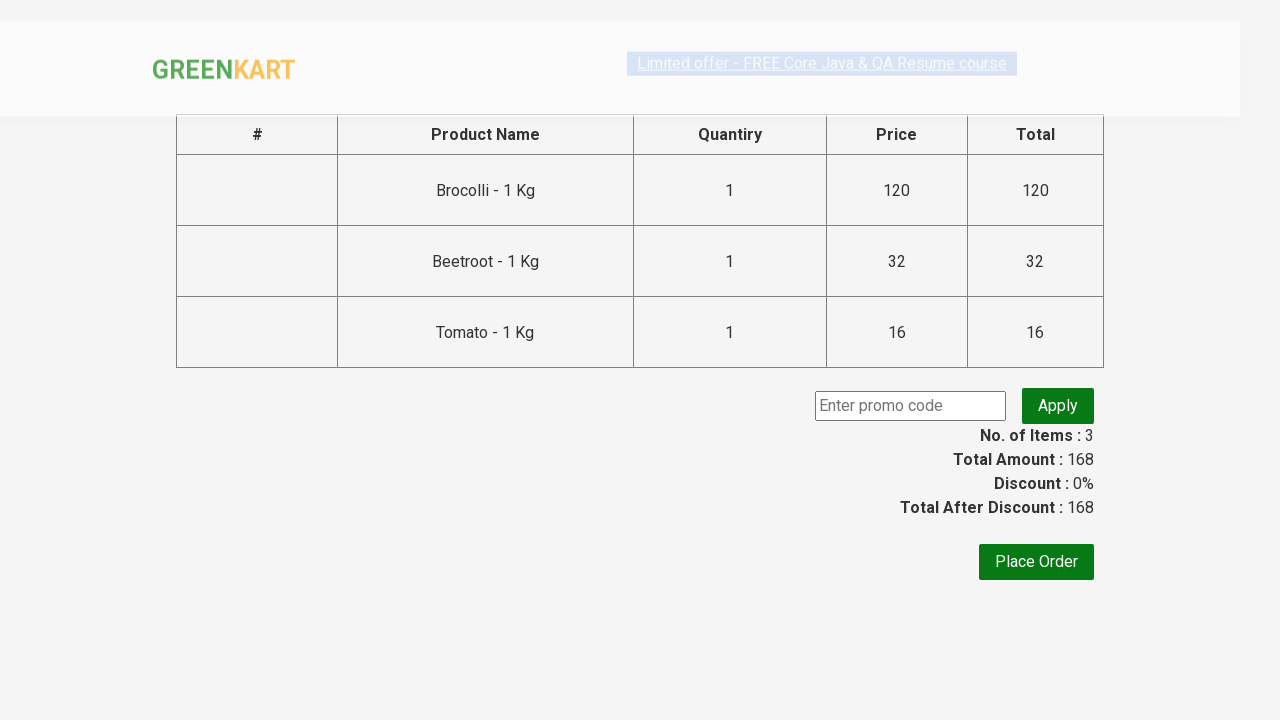

Entered promo code 'rahulshettyacademy' in the promo code field on input.promoCode
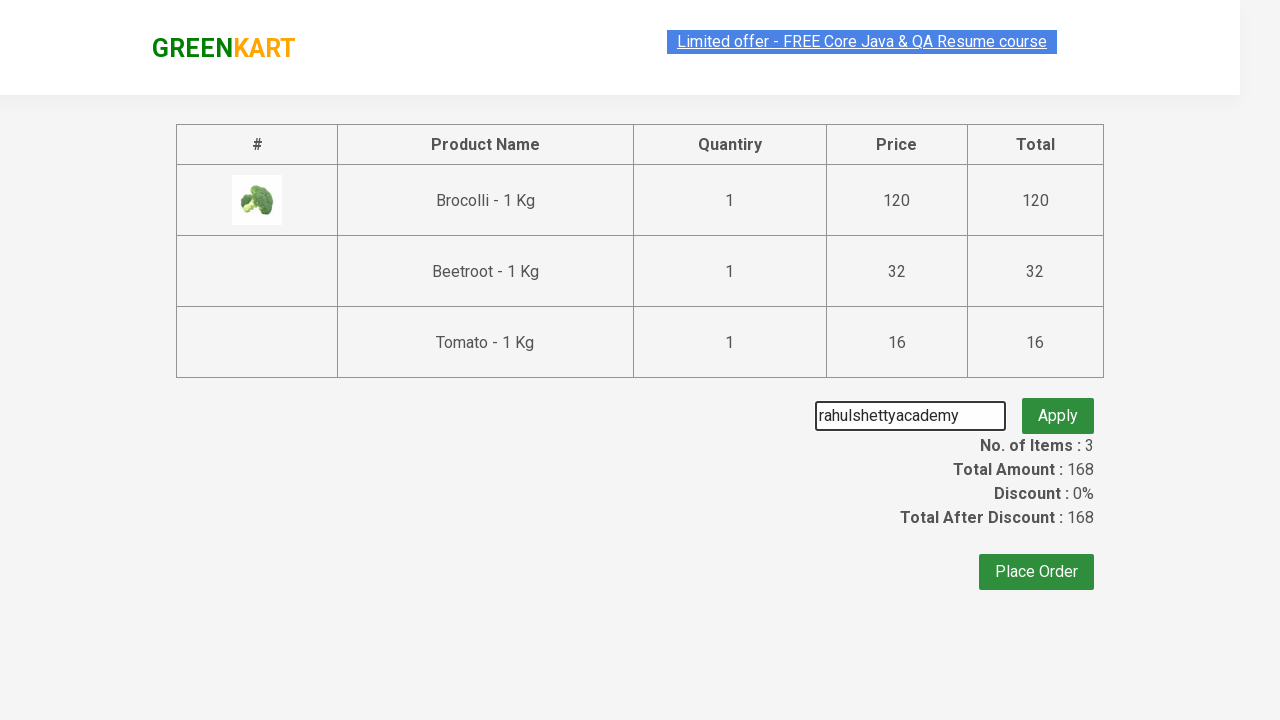

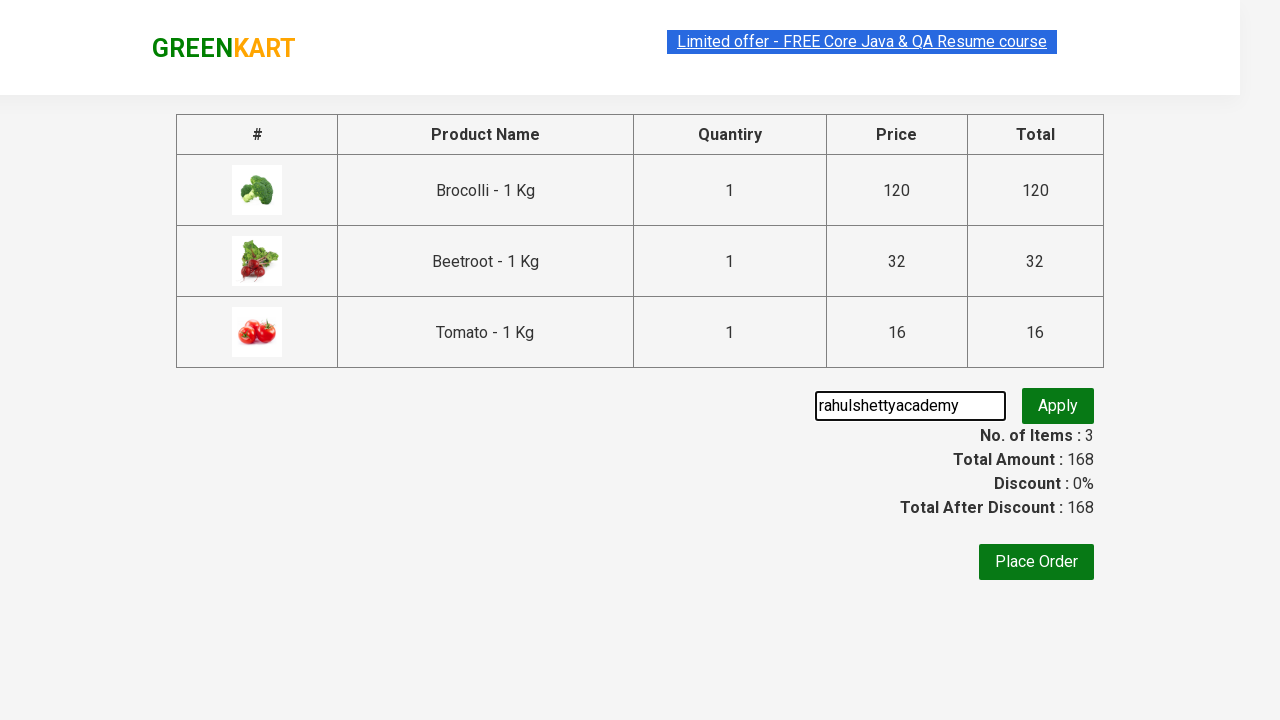